Clicks on the third homepage image and verifies navigation to the Mastering JavaScript product page by checking the page title

Starting URL: http://practice.automationtesting.in/

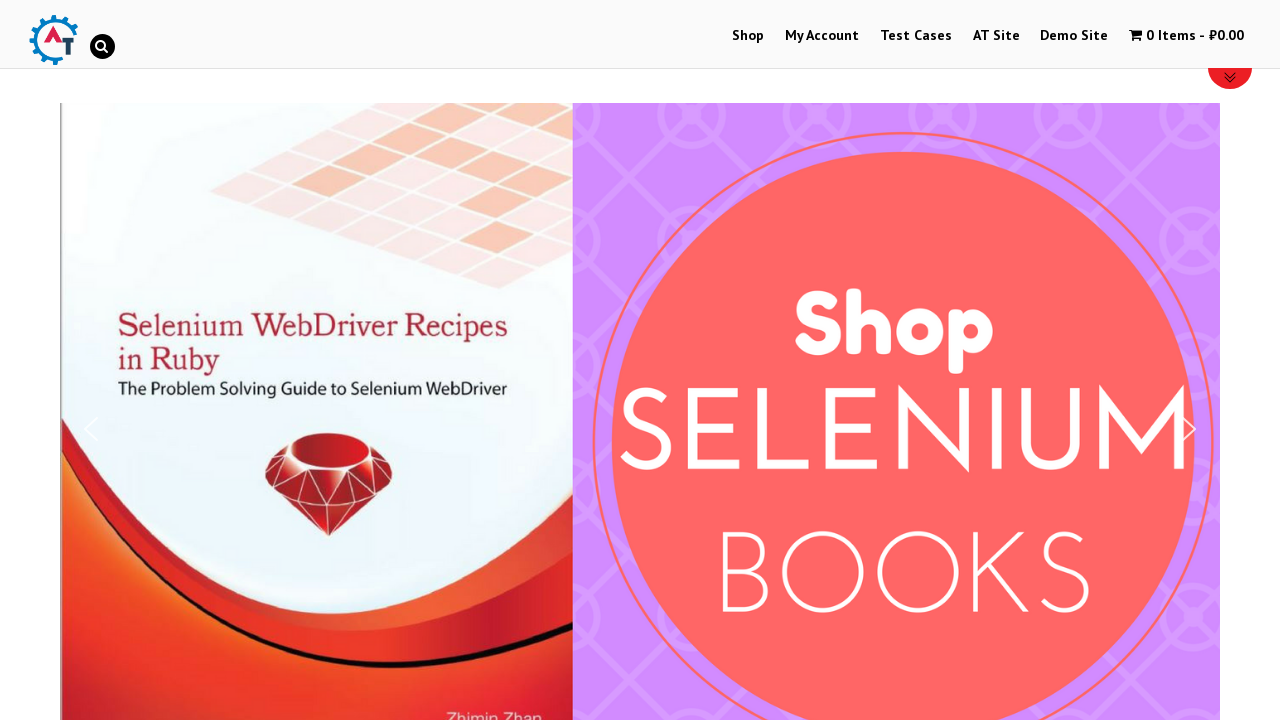

Clicked on the third homepage image at (1039, 361) on xpath=//*[@id='text-22-sub_row_1-0-2-2-0']/div/ul/li/a[1]/img
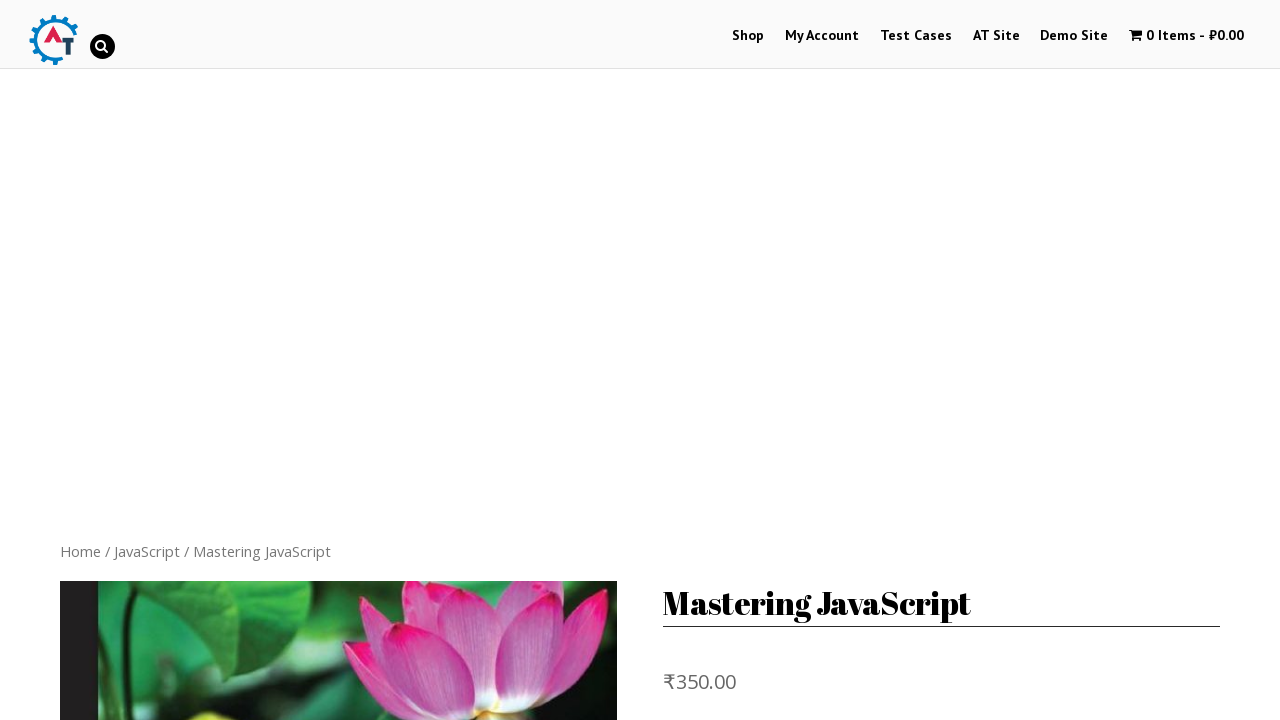

Waited for page to fully load (domcontentloaded state)
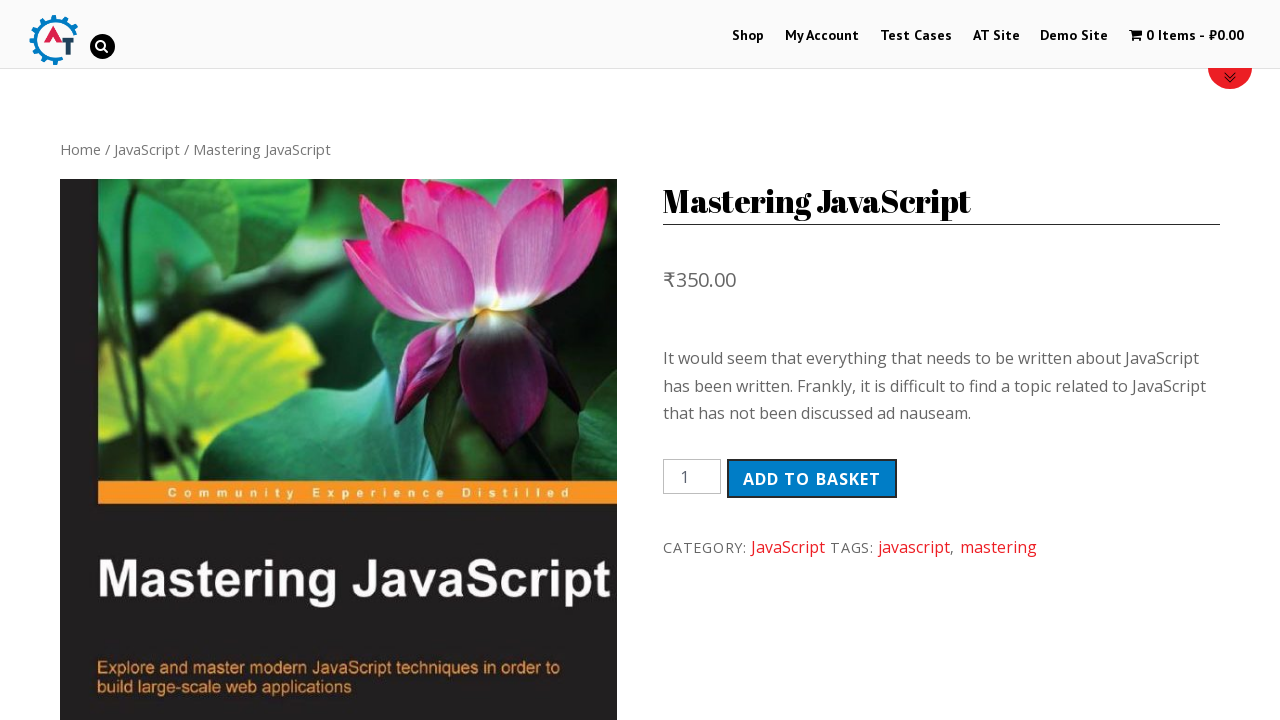

Verified page title is 'Mastering JavaScript – Automation Practice Site'
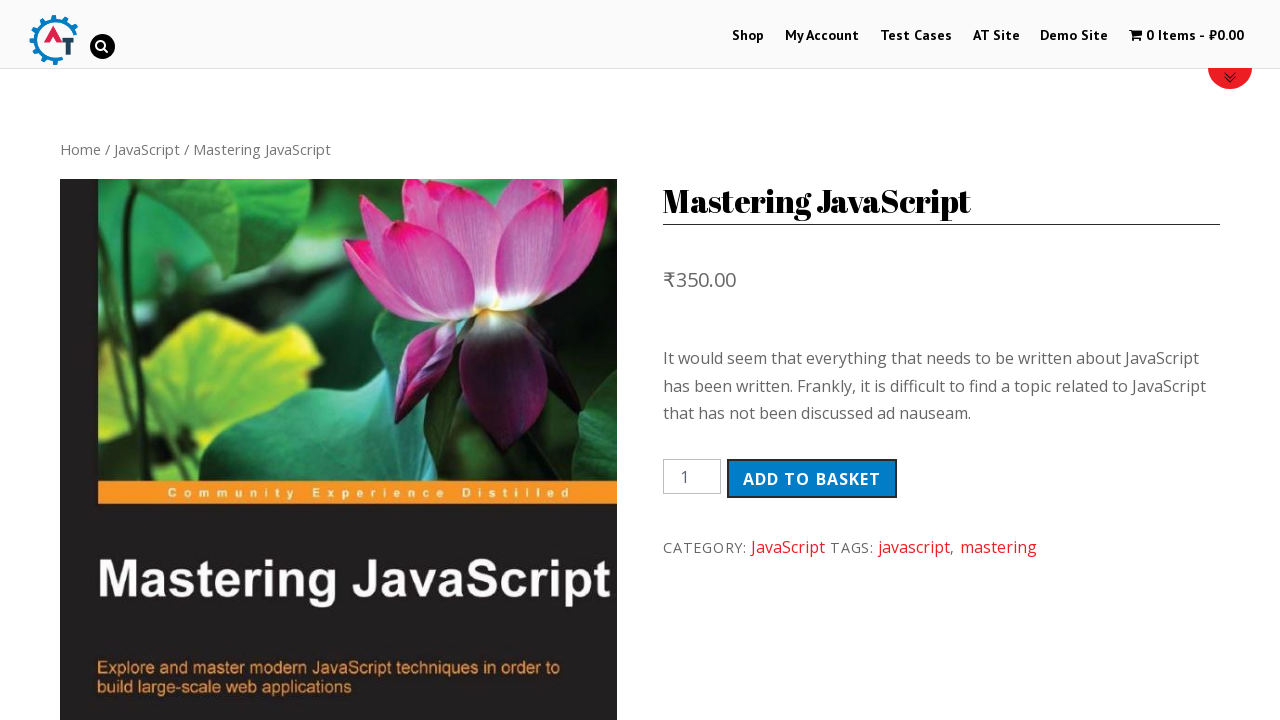

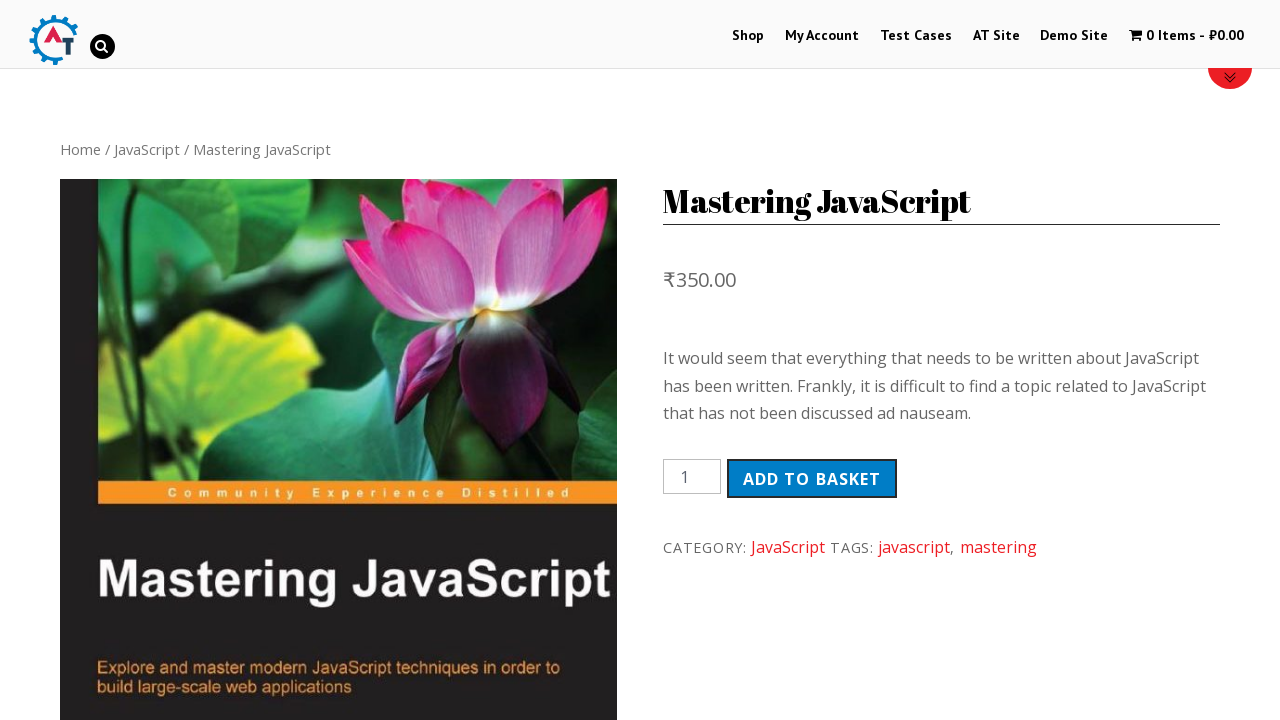